Tests navigation to the "My Account" page by clicking the My Account link and verifying the page loads with the expected header.

Starting URL: https://alchemy.hguy.co/lms

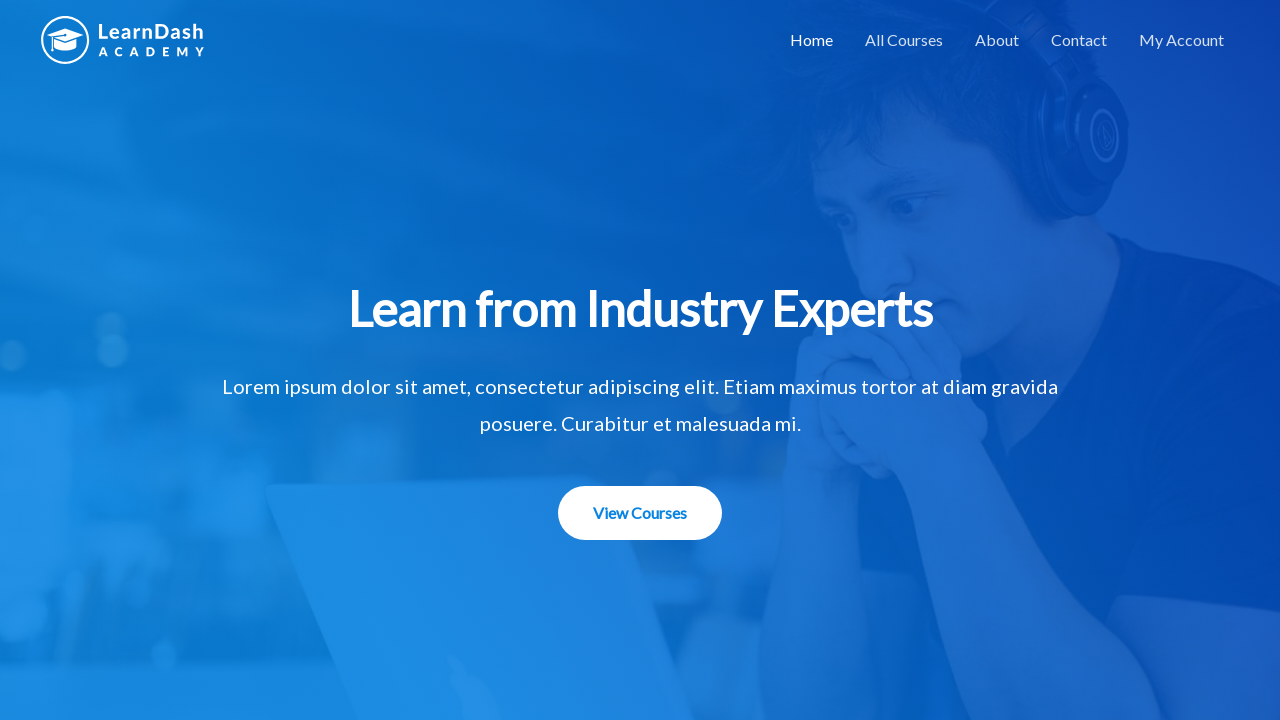

Clicked on 'My Account' link at (1182, 40) on xpath=//a[contains(text(),'My Account')]
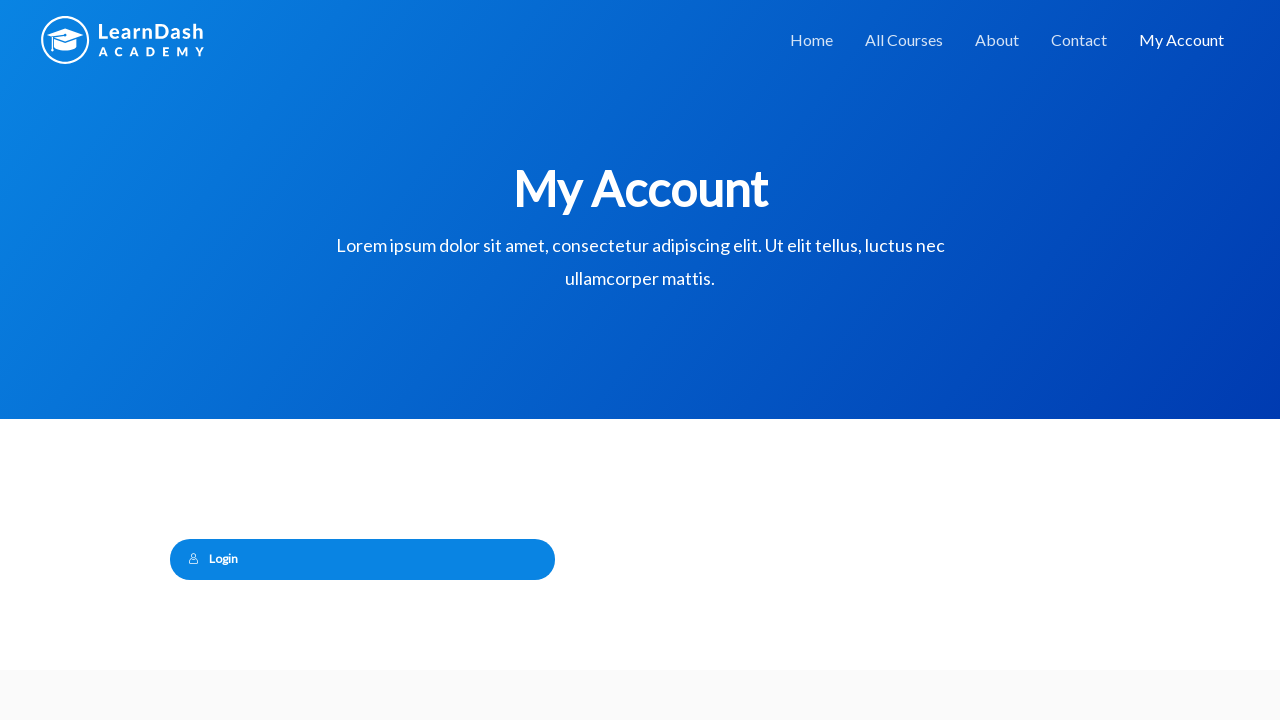

My Account page header loaded and verified
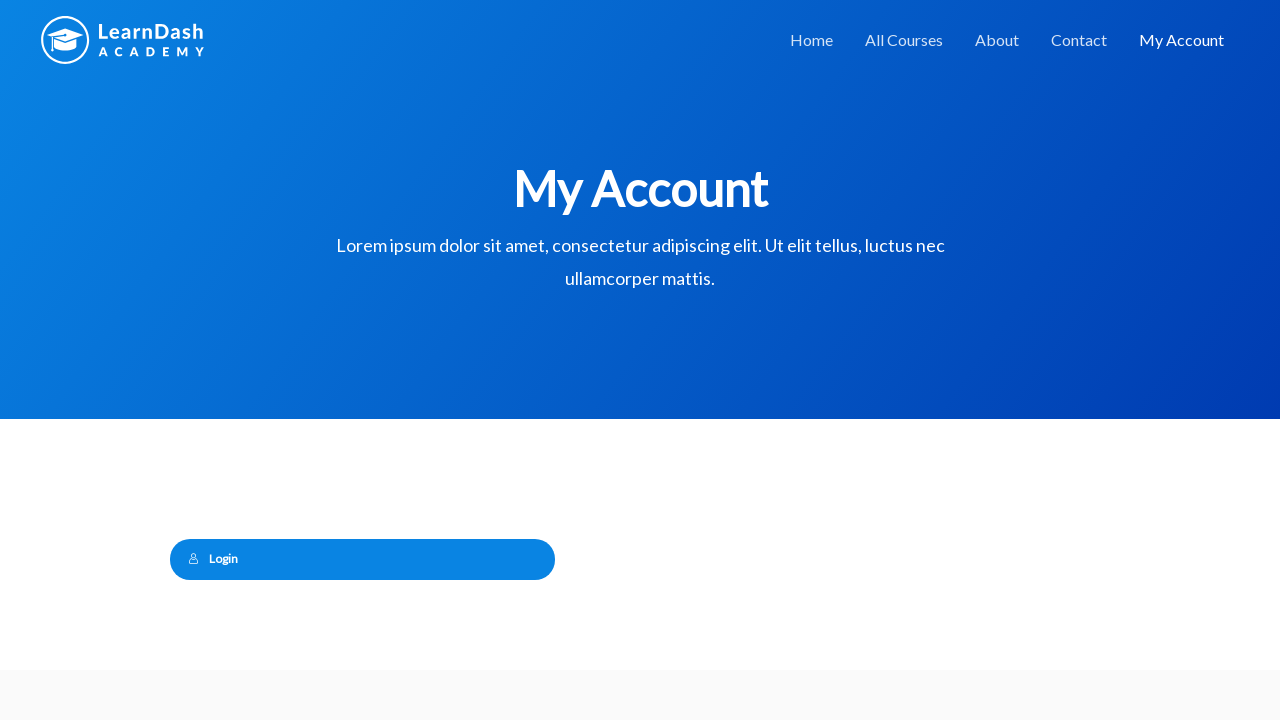

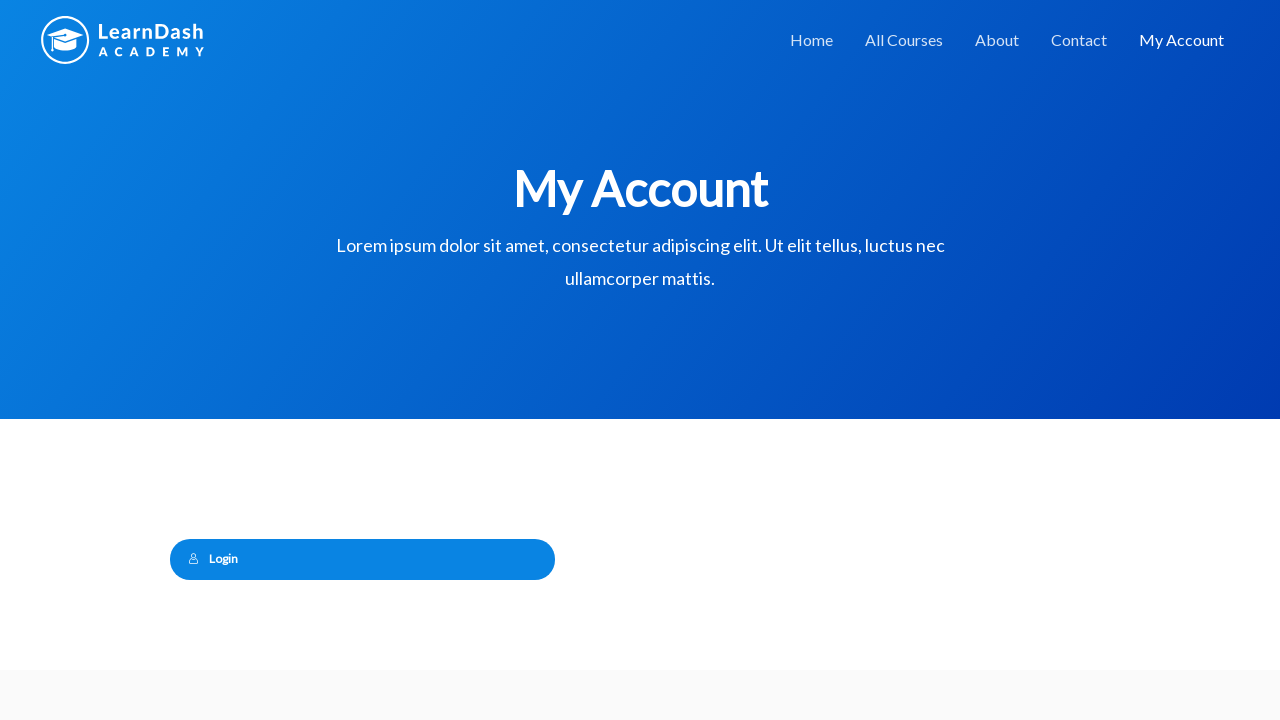